Verifies the login button is visible on the page and has appropriate dimensions

Starting URL: https://opensource-demo.orangehrmlive.com/web/index.php/auth/login

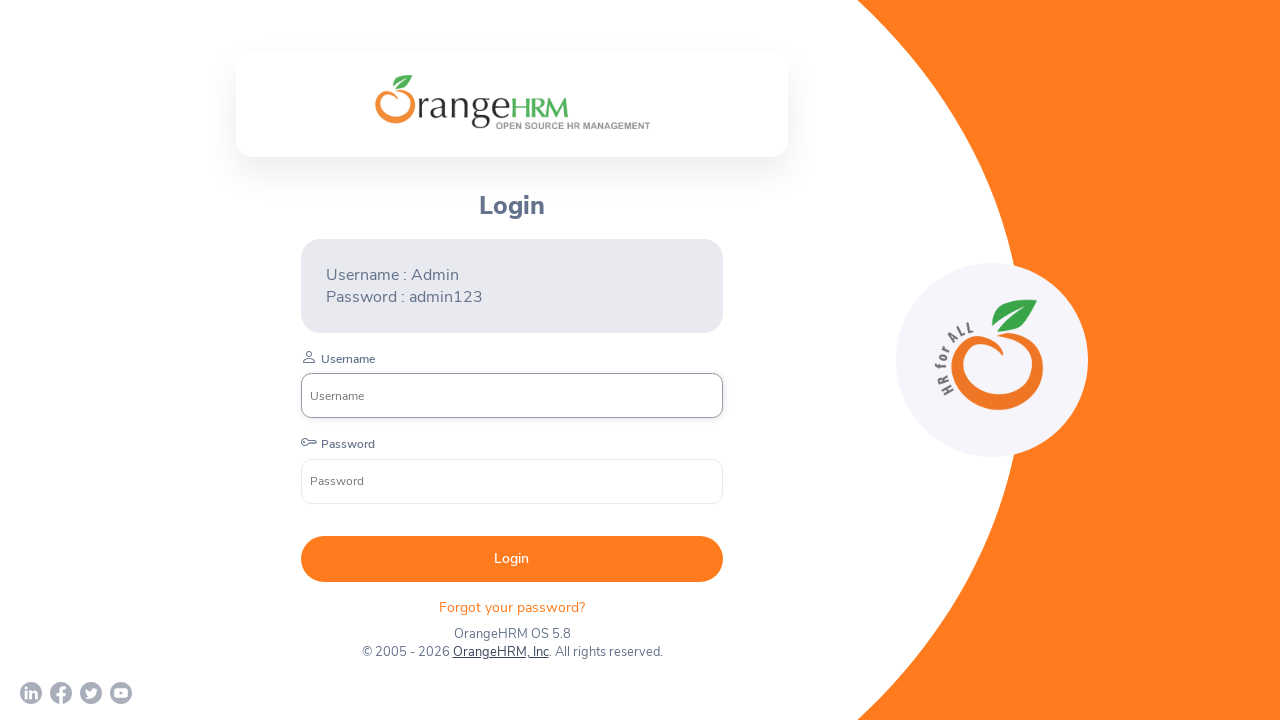

Login button element located and wait condition satisfied
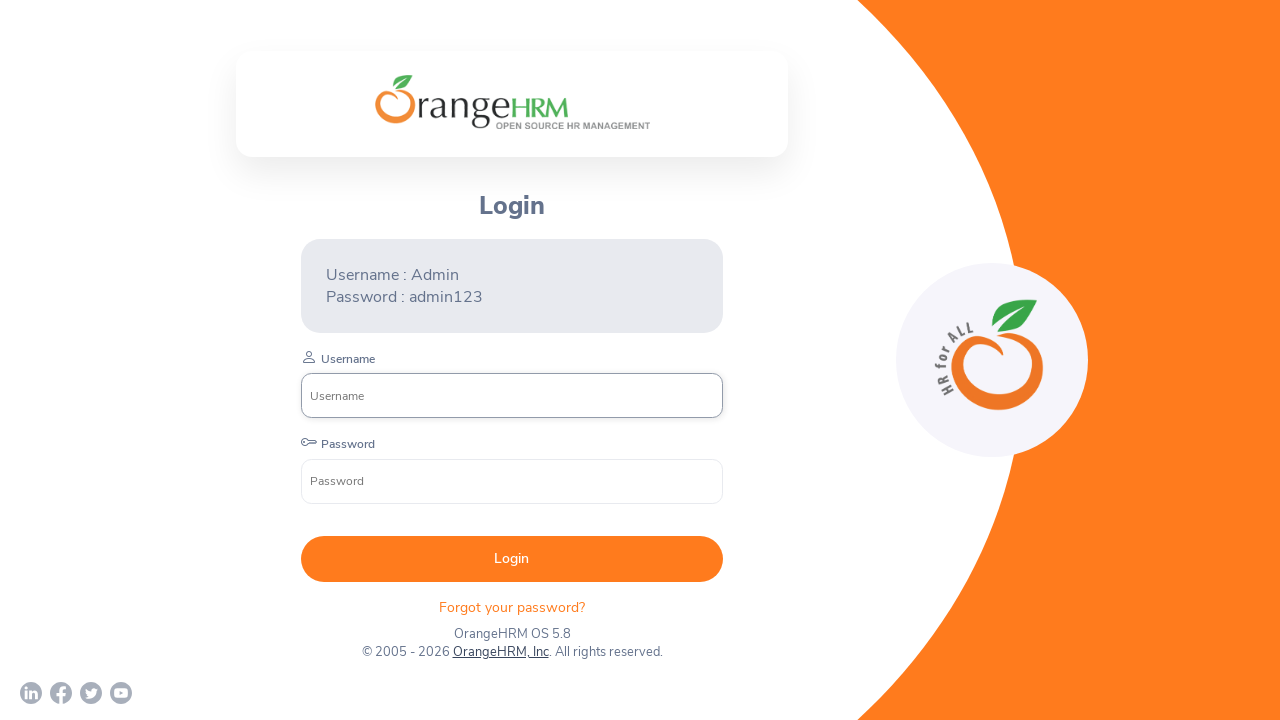

Retrieved bounding box for login button
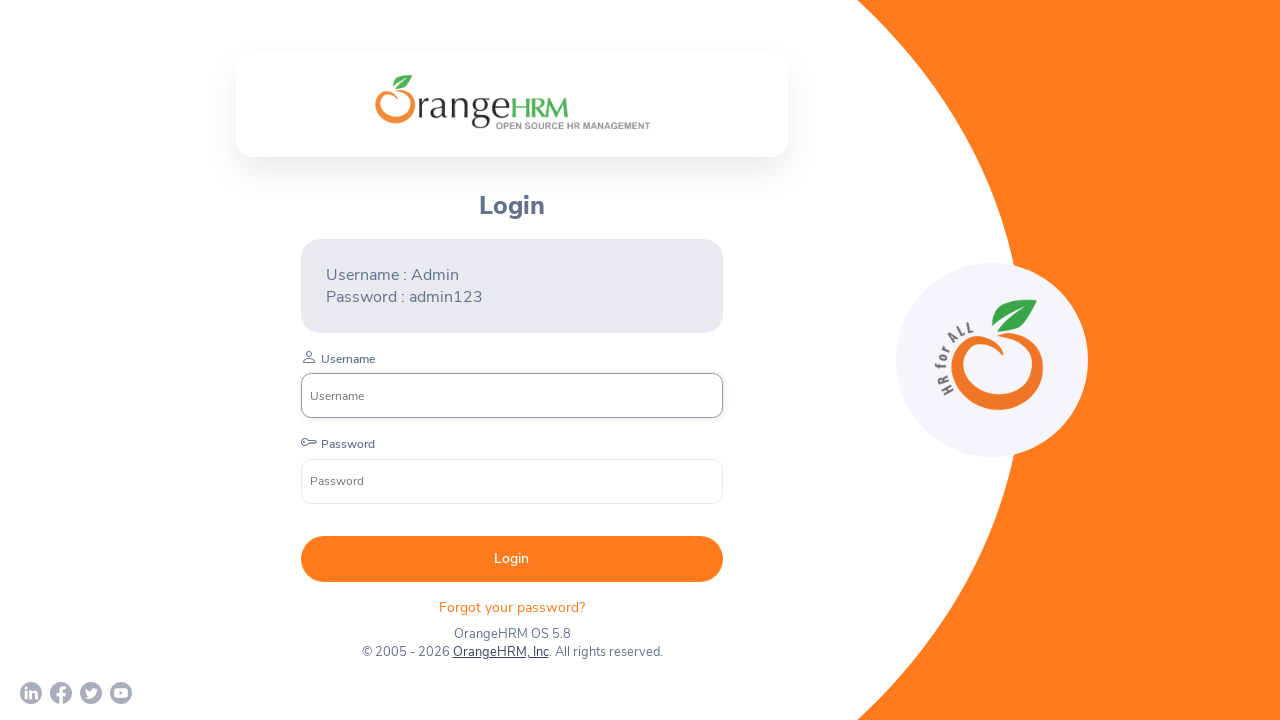

Verified login button width is greater than 80px (actual: 422.390625px)
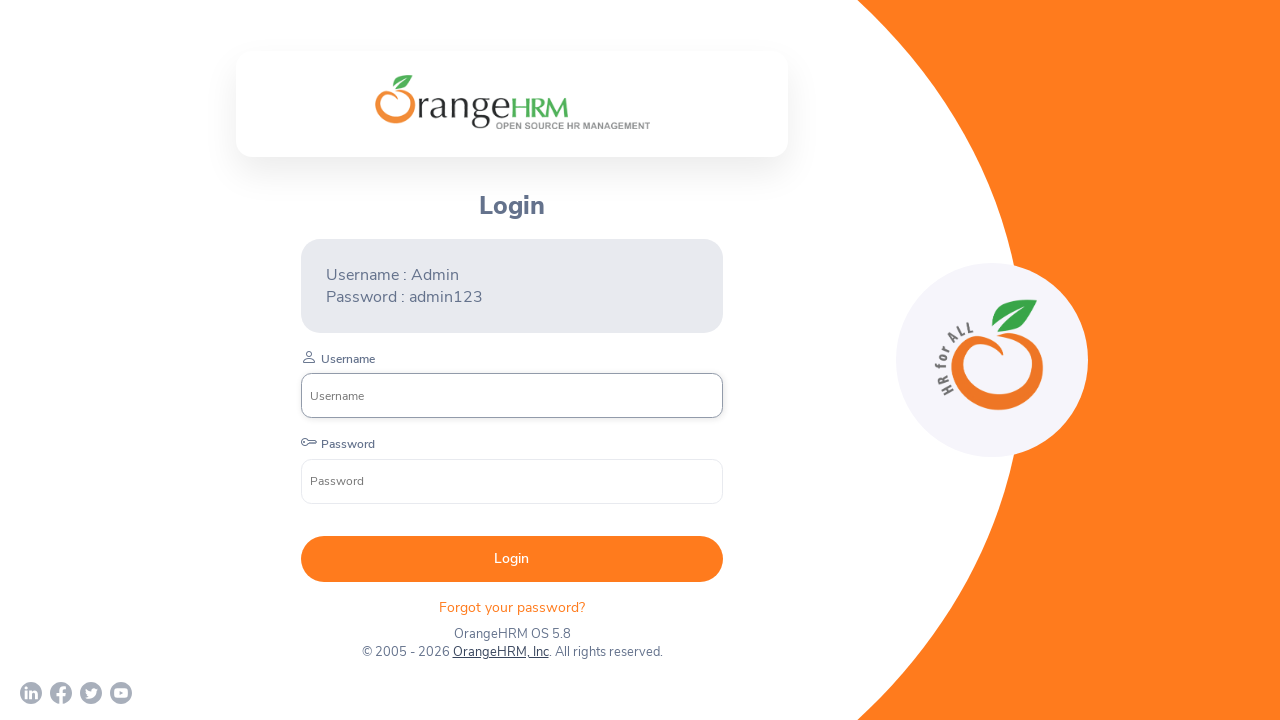

Verified login button height is greater than 30px (actual: 46px)
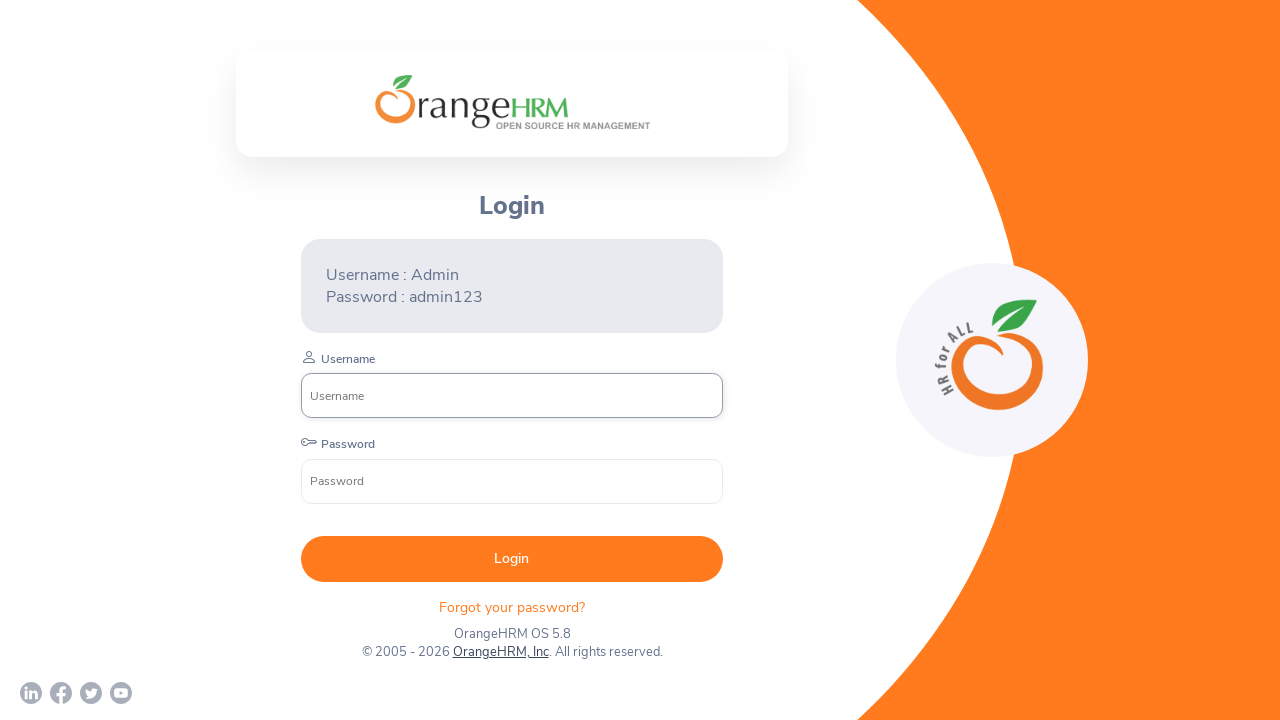

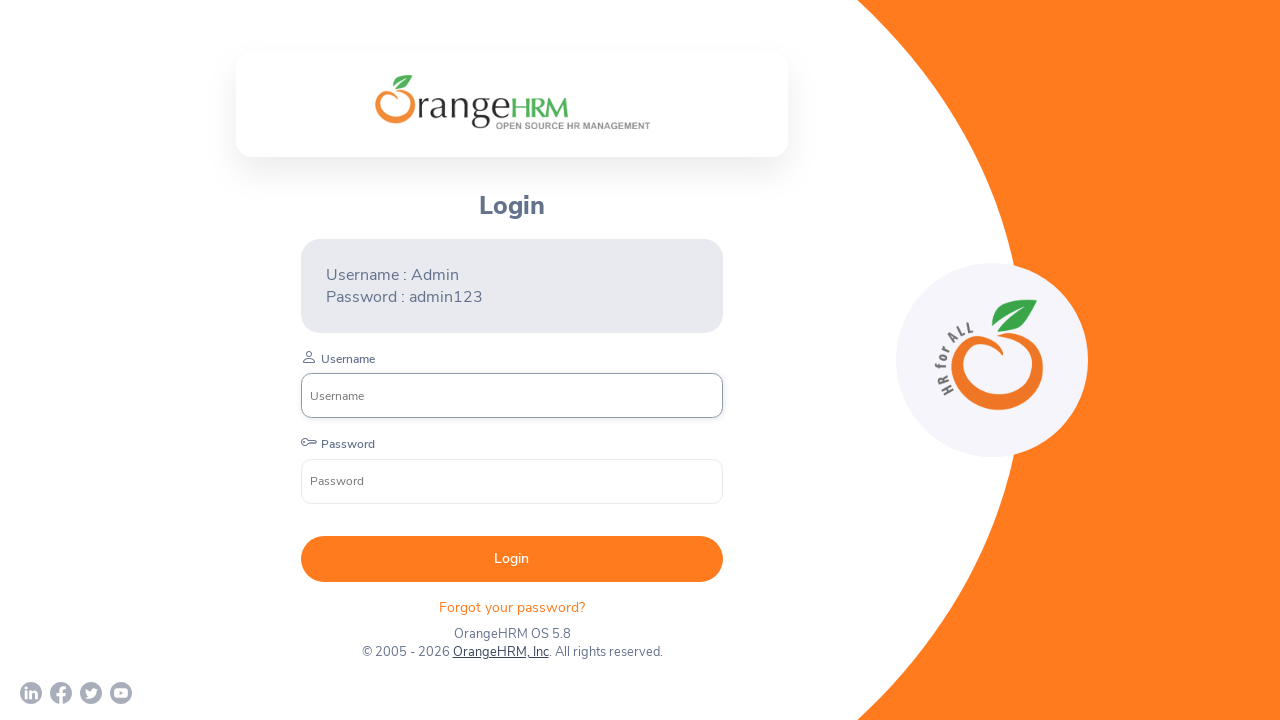